Tests dropdown selection functionality by verifying the default option and then selecting a different option.

Starting URL: https://the-internet.herokuapp.com/dropdown

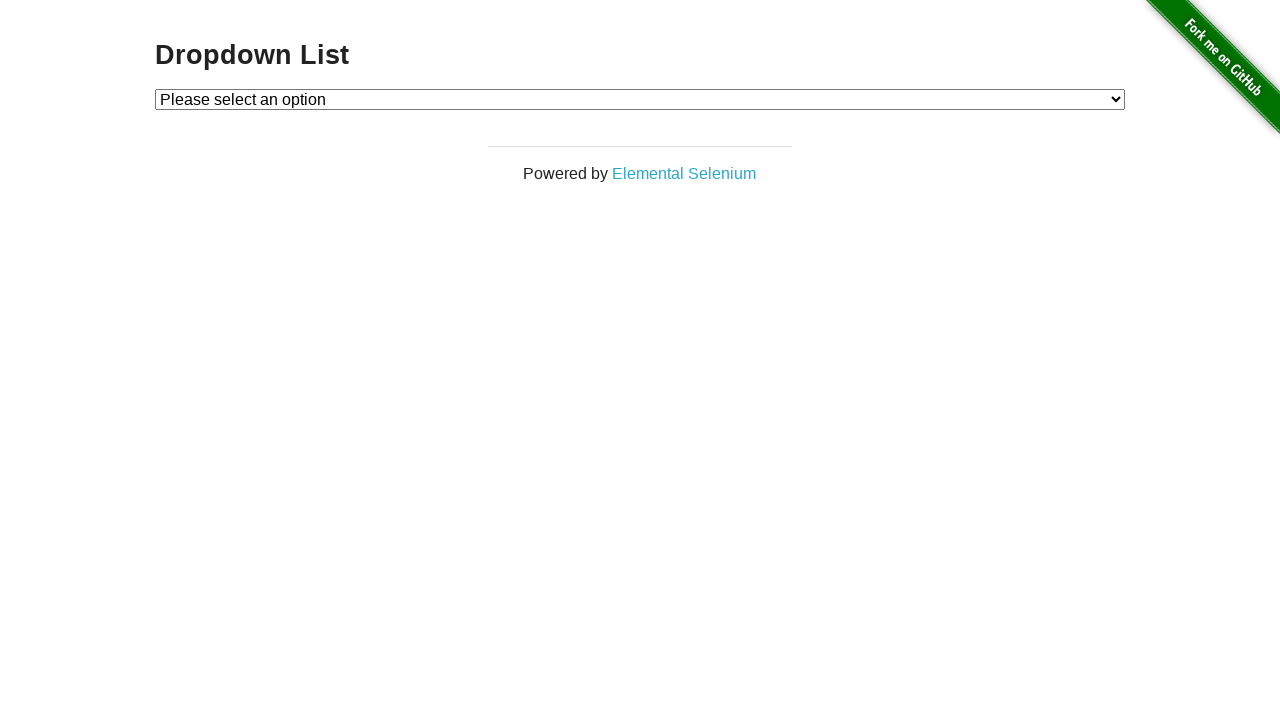

Waited for dropdown element to load
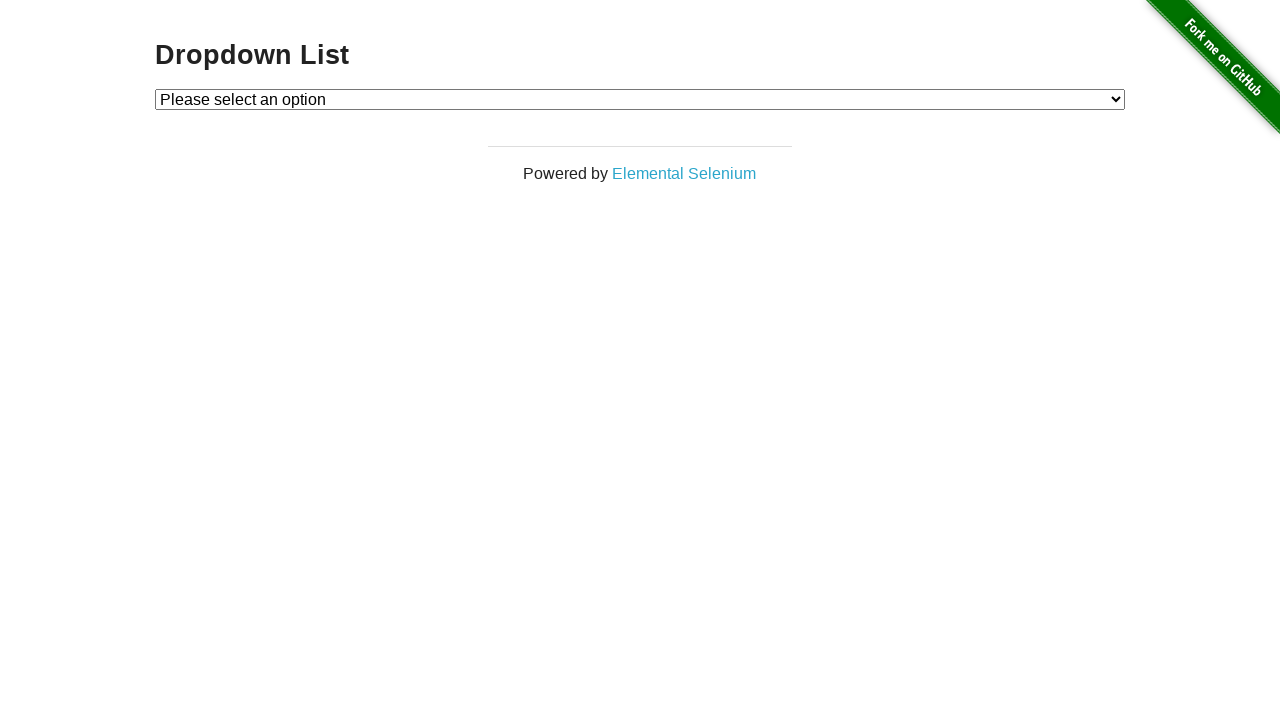

Located dropdown element
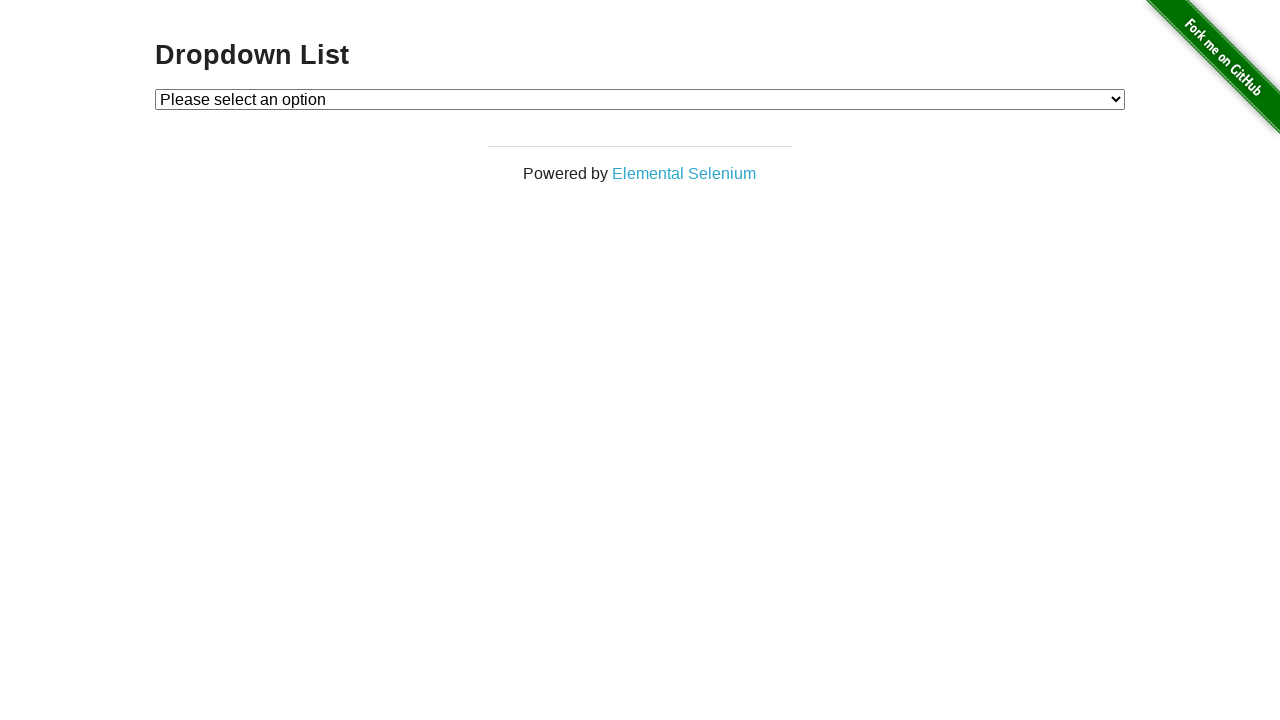

Retrieved default selected option text
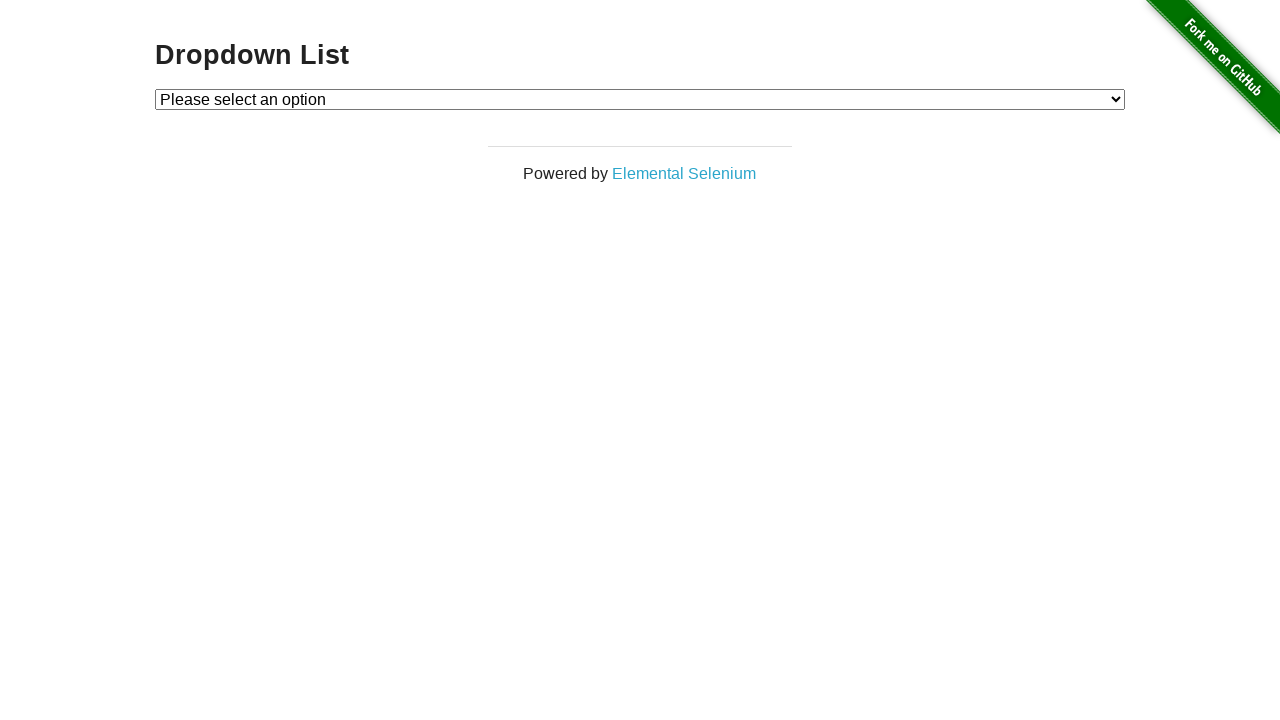

Verified default selected option contains expected placeholder text
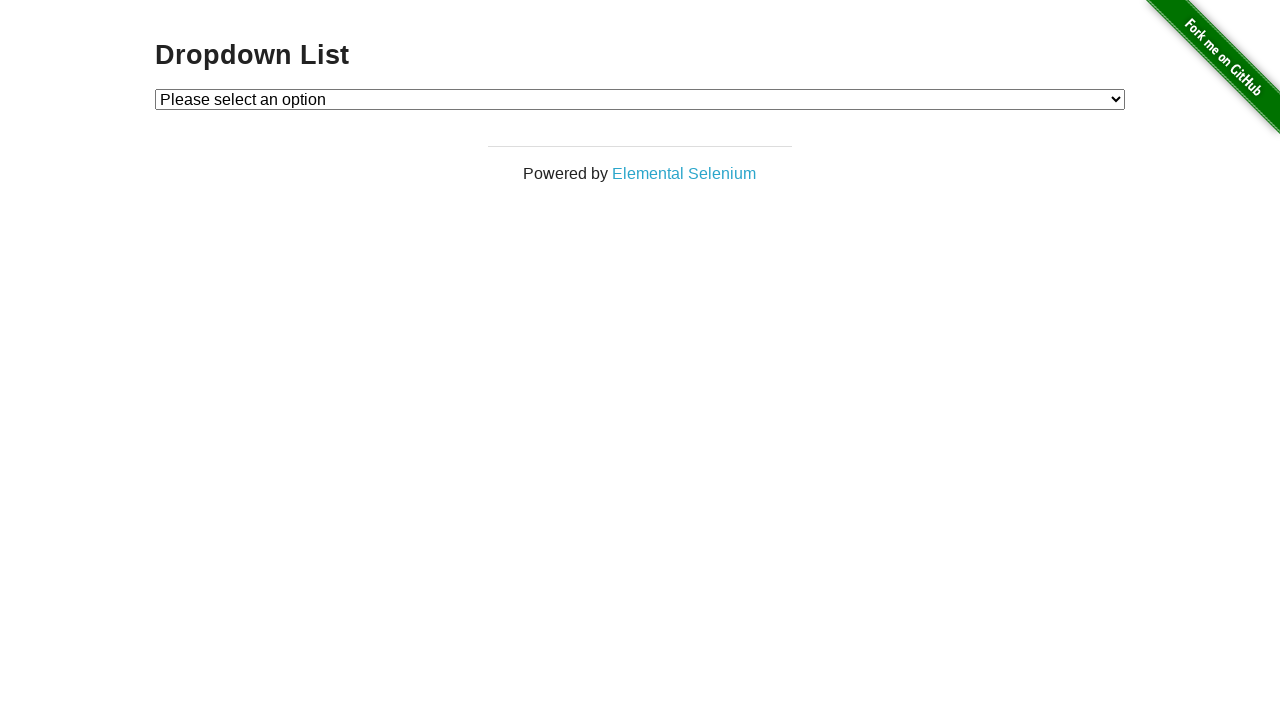

Selected 'Option 2' from dropdown on #dropdown
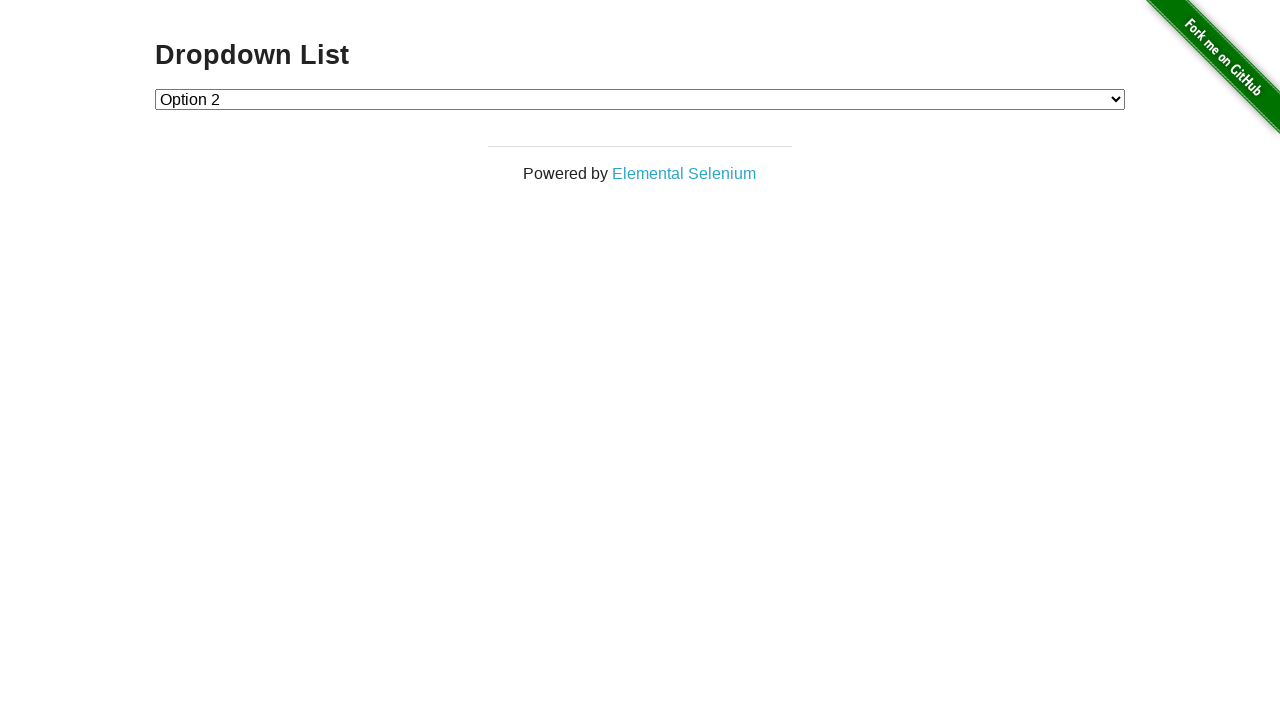

Retrieved updated selected option text
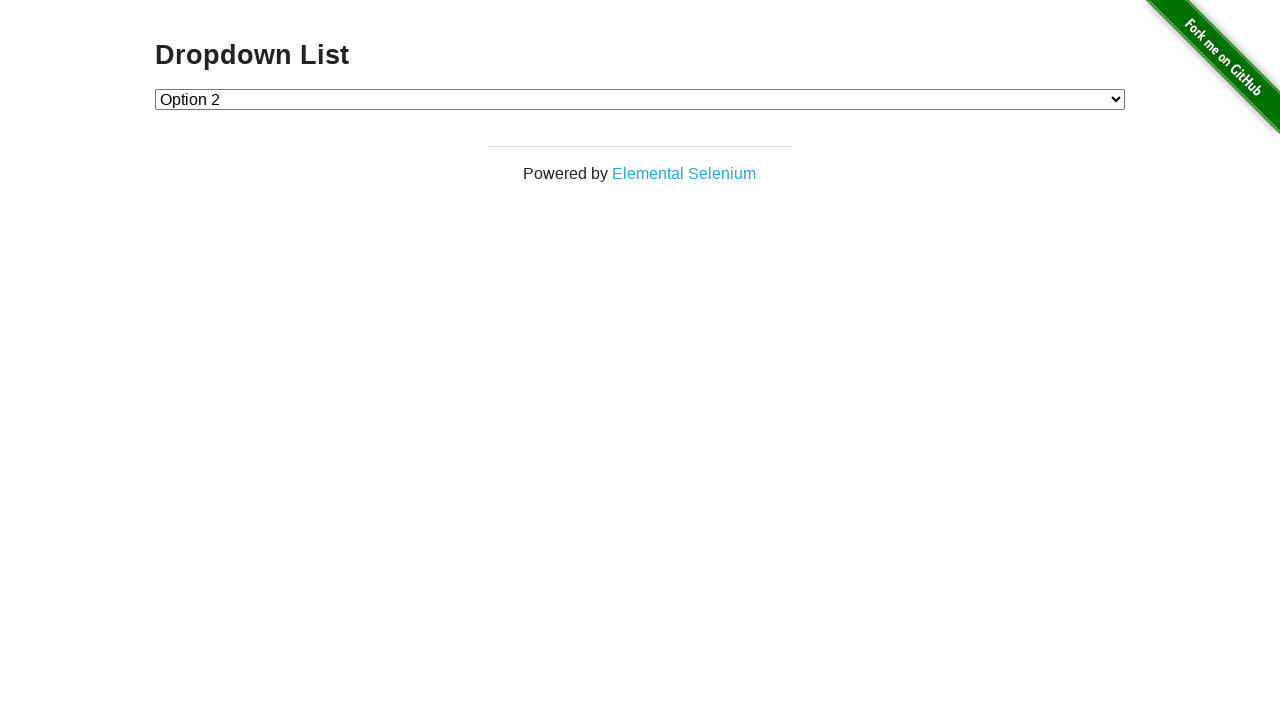

Verified that 'Option 2' is now selected
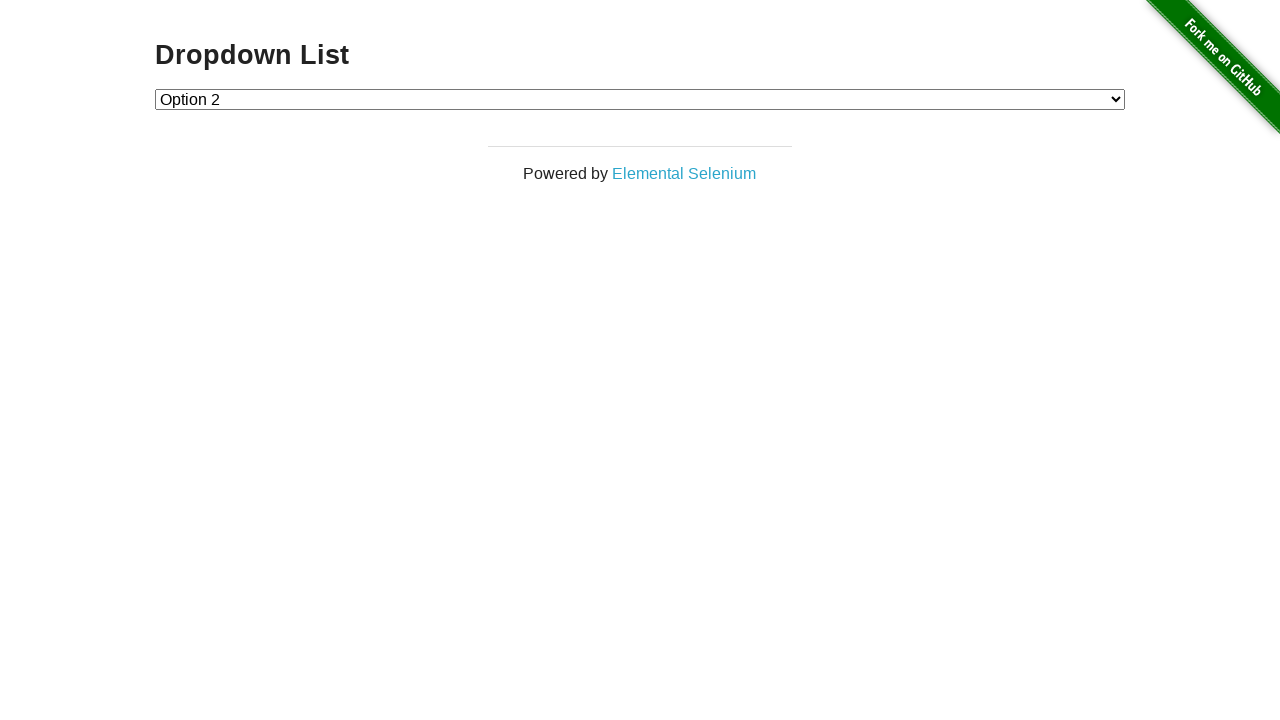

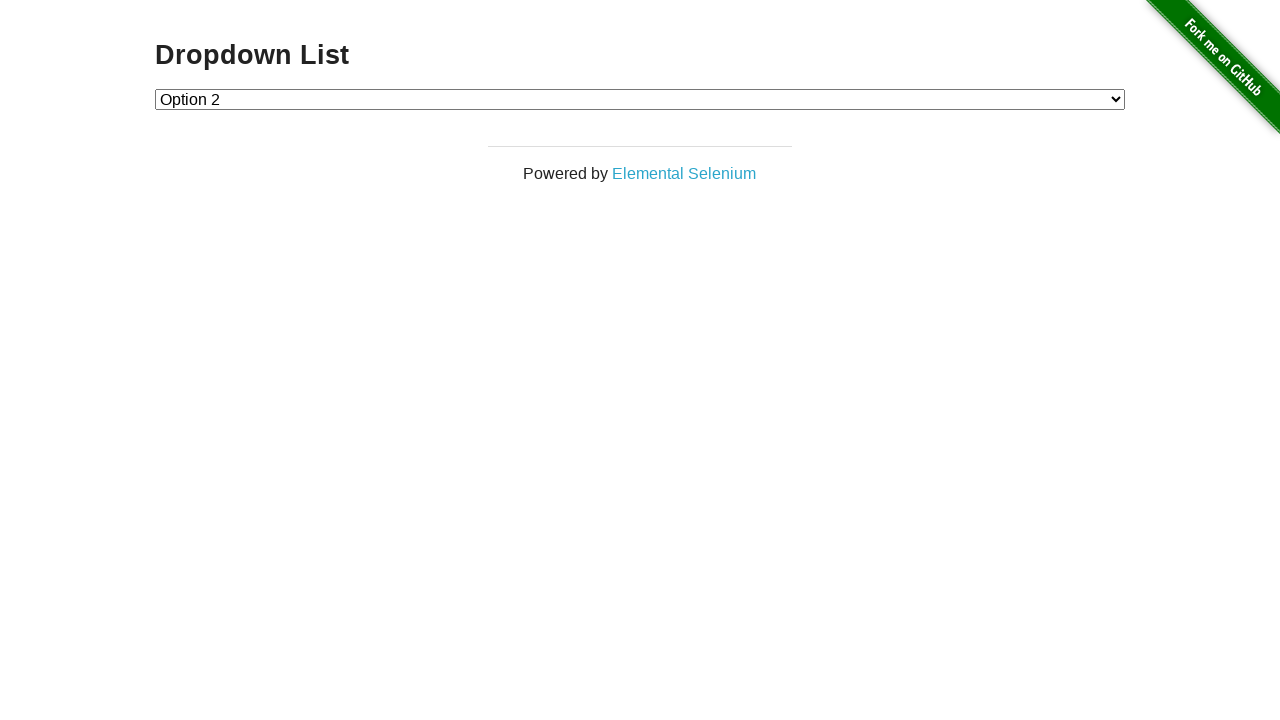